Verifies that a button with name "randomButton1" does not have the value "Next"

Starting URL: https://kristinek.github.io/site/examples/locators

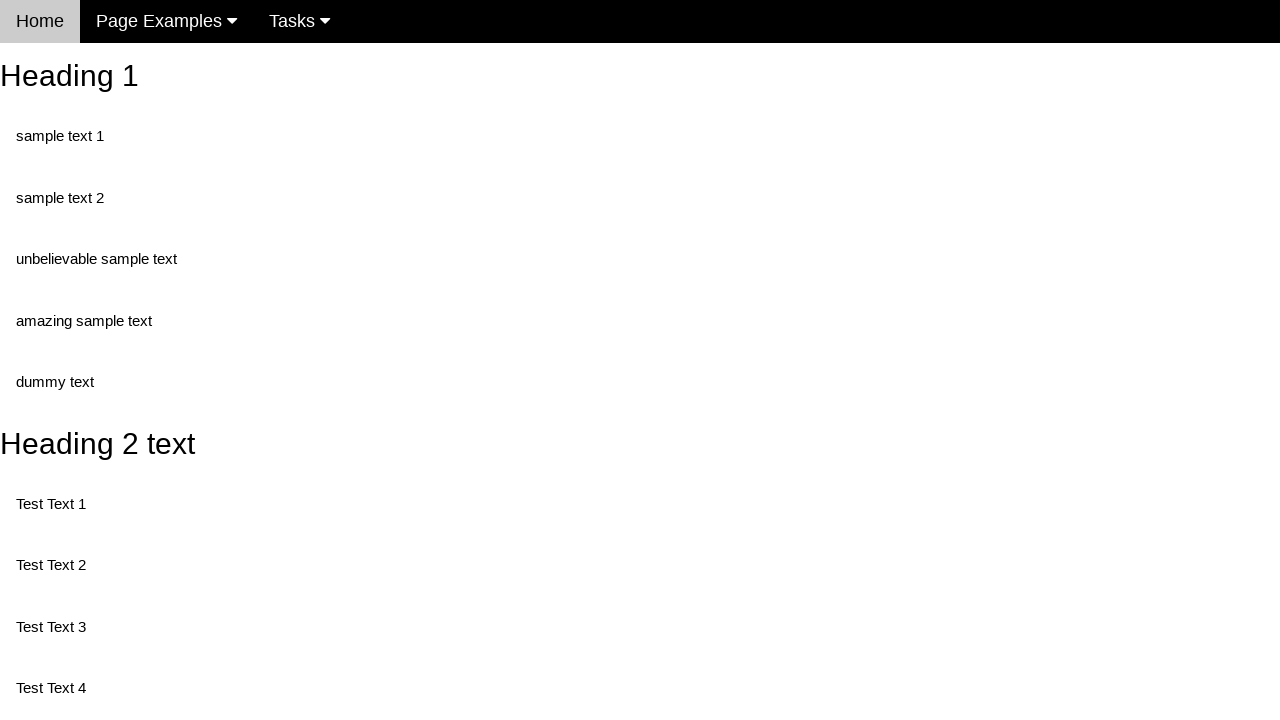

Navigated to locators example page
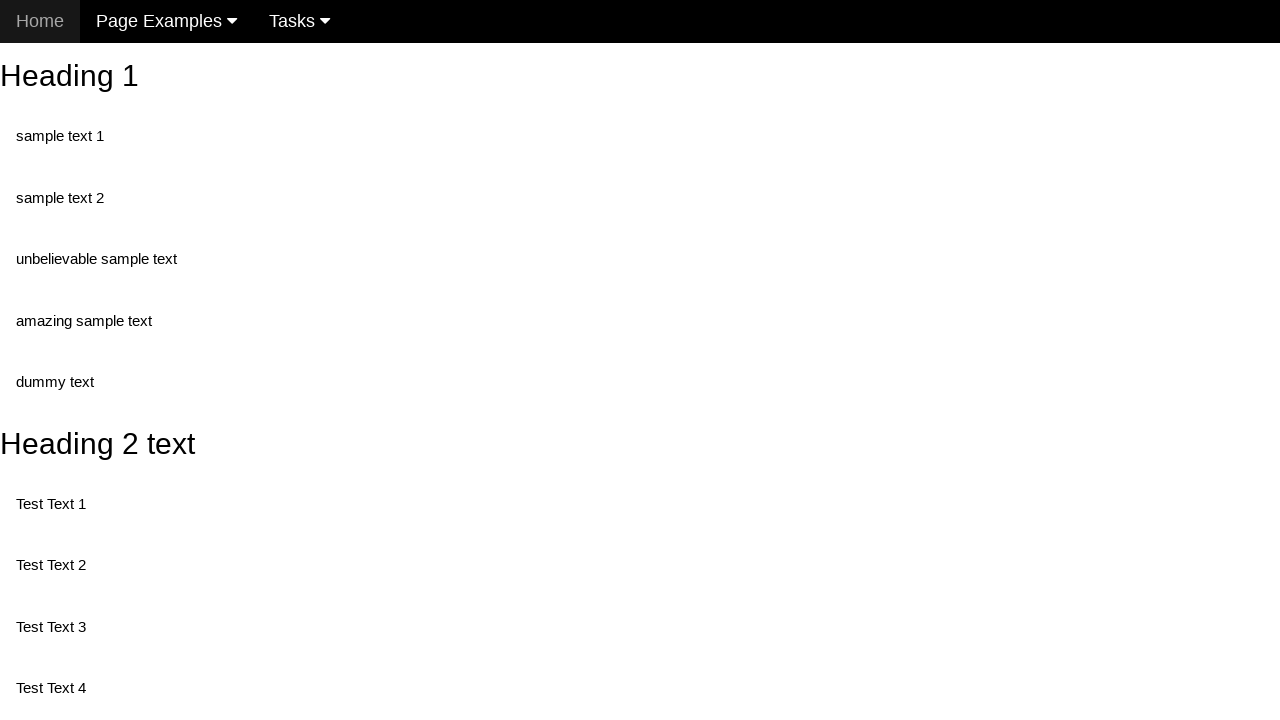

Located button with name 'randomButton1'
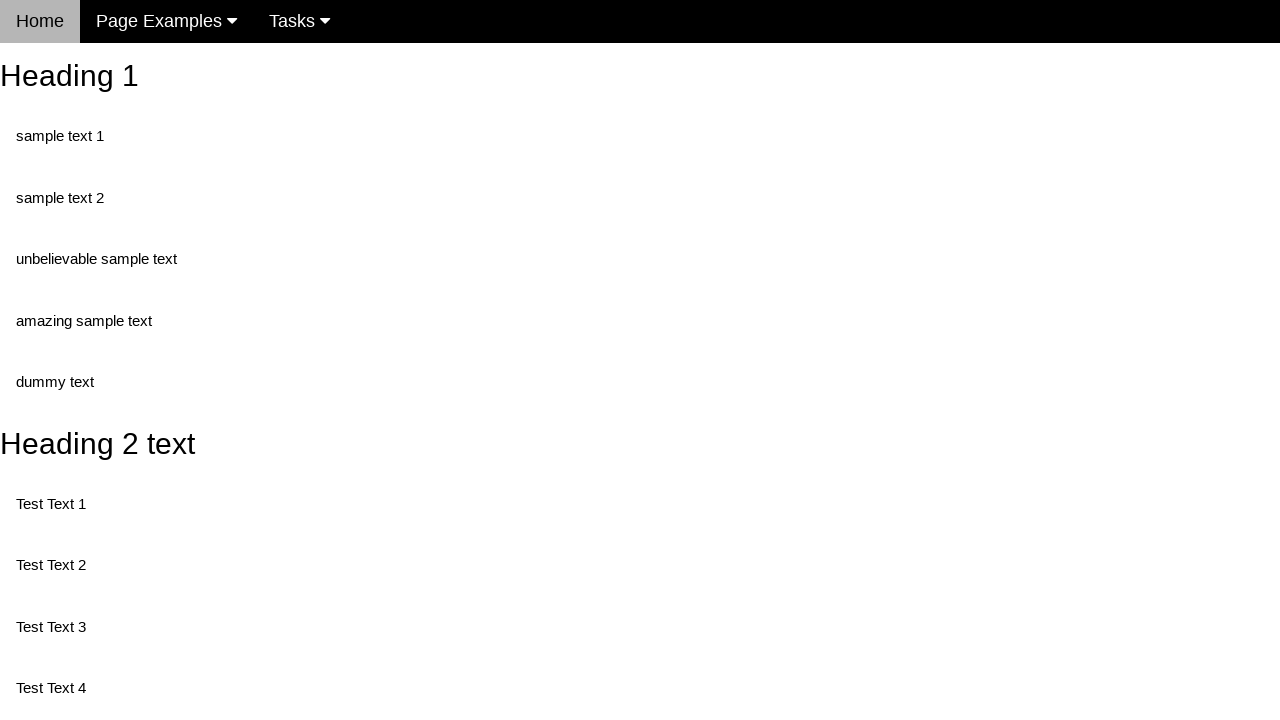

Retrieved button value attribute: 'This is a button'
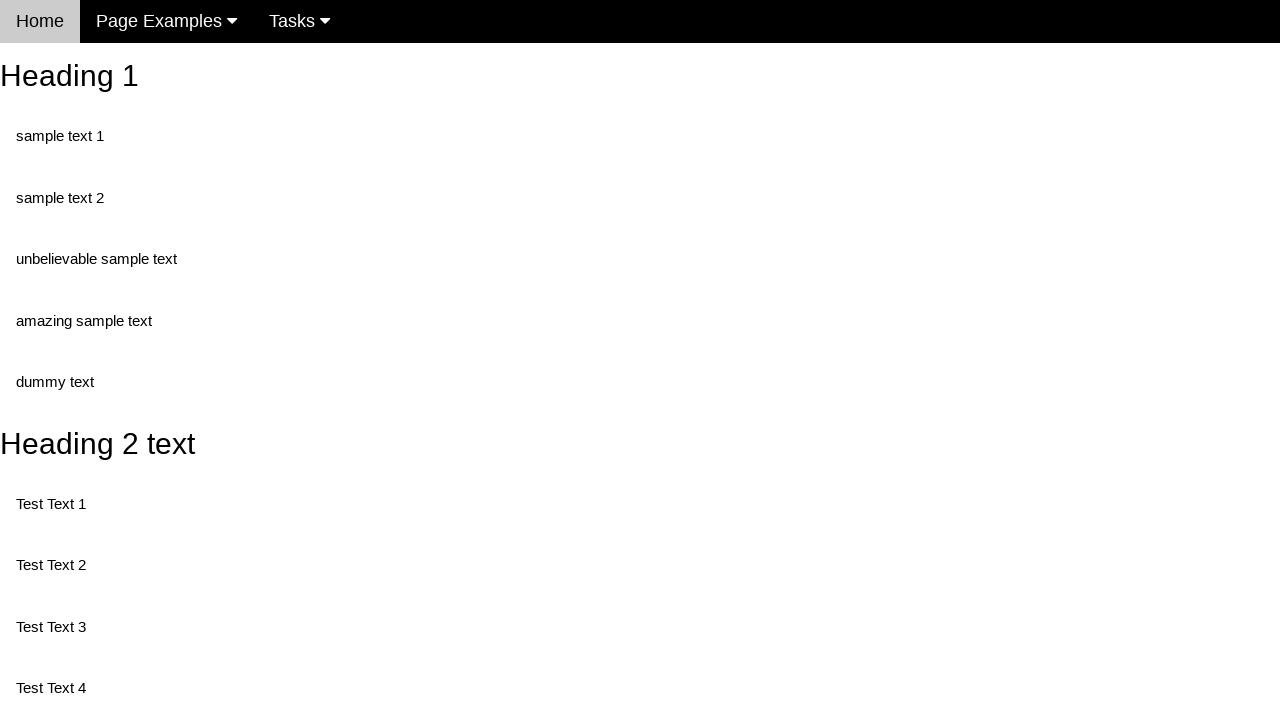

Verified button value is not 'Next'
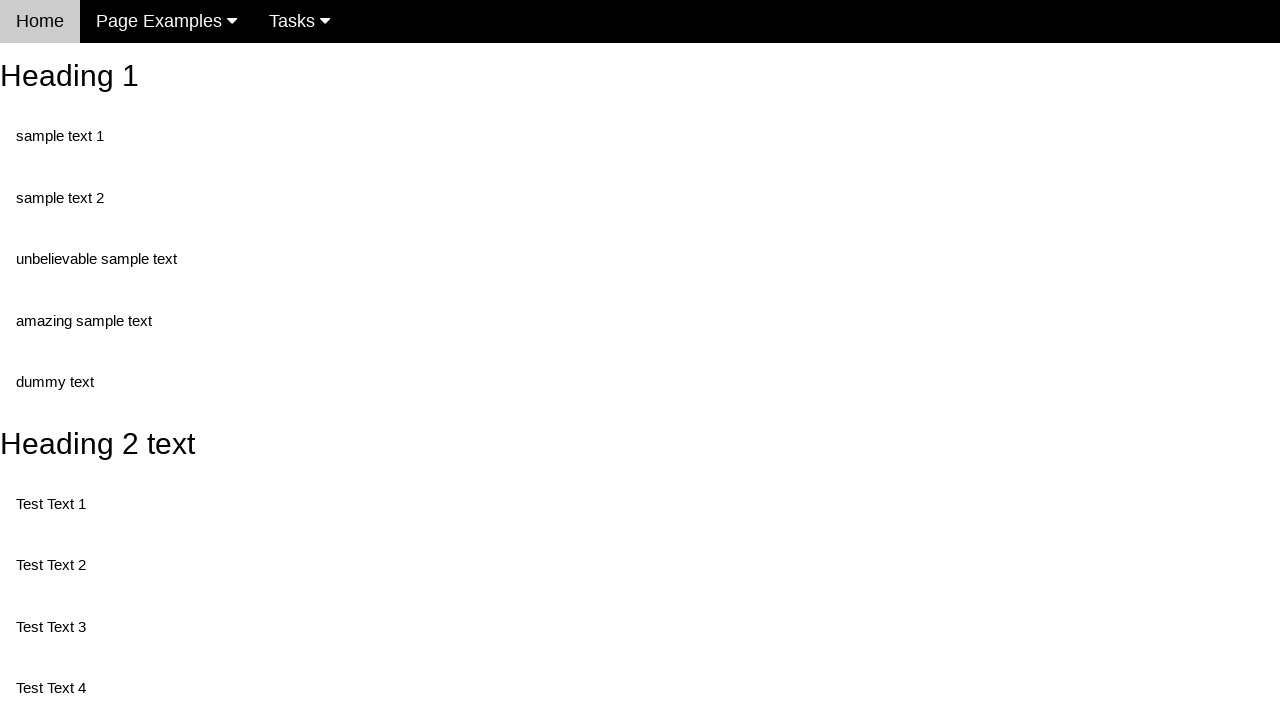

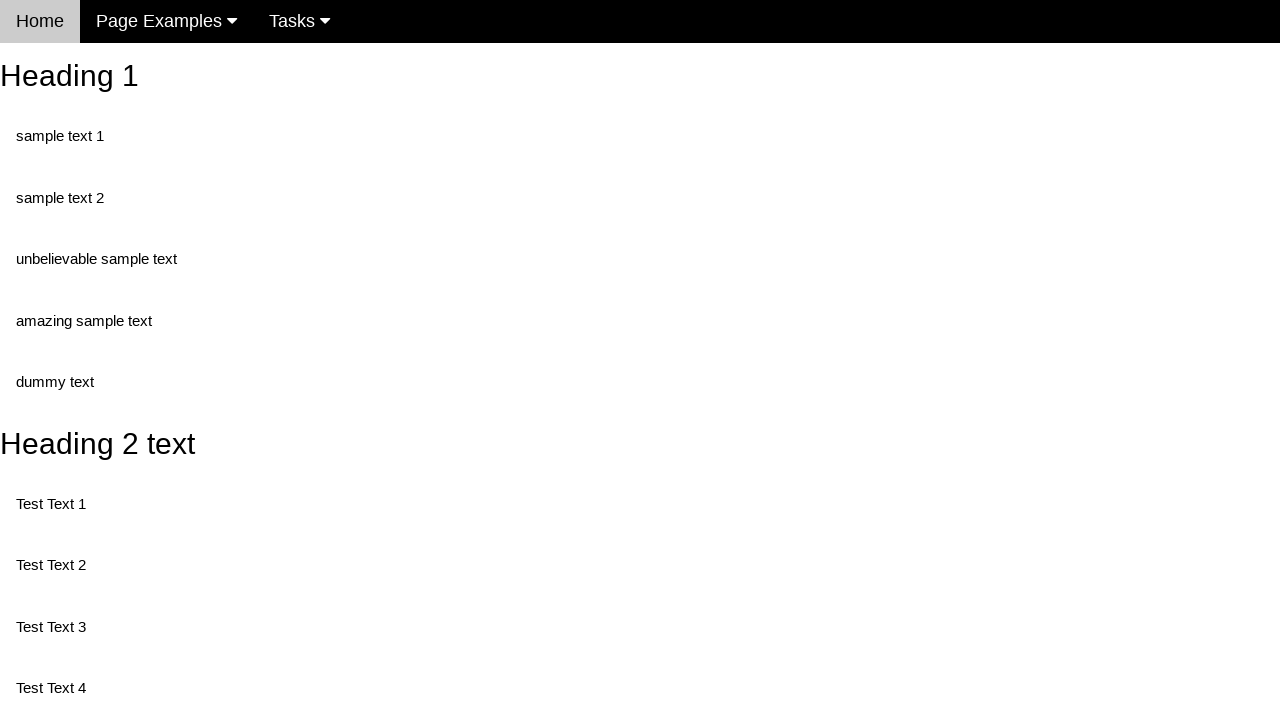